Navigates to Text Box section and fills in name and email fields, then submits

Starting URL: https://demoqa.com/elements

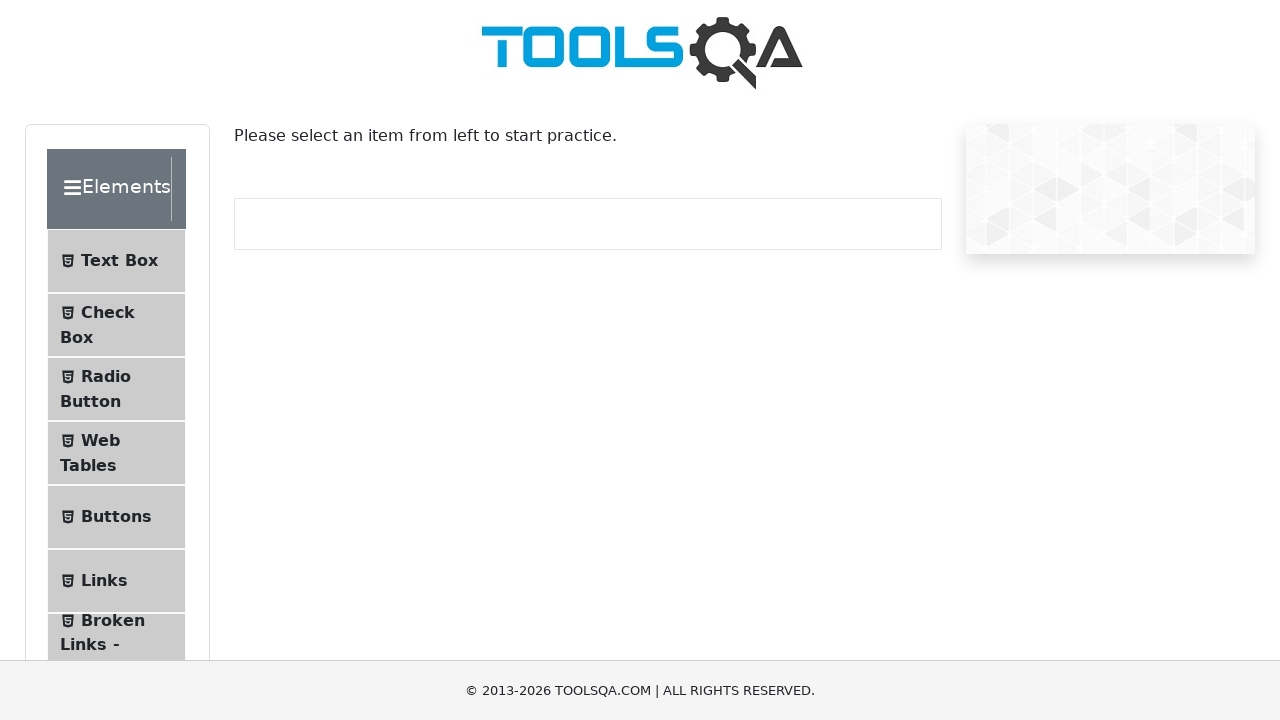

Clicked on Text Box menu item at (119, 261) on xpath=//span[contains(text(),'Text Box')]
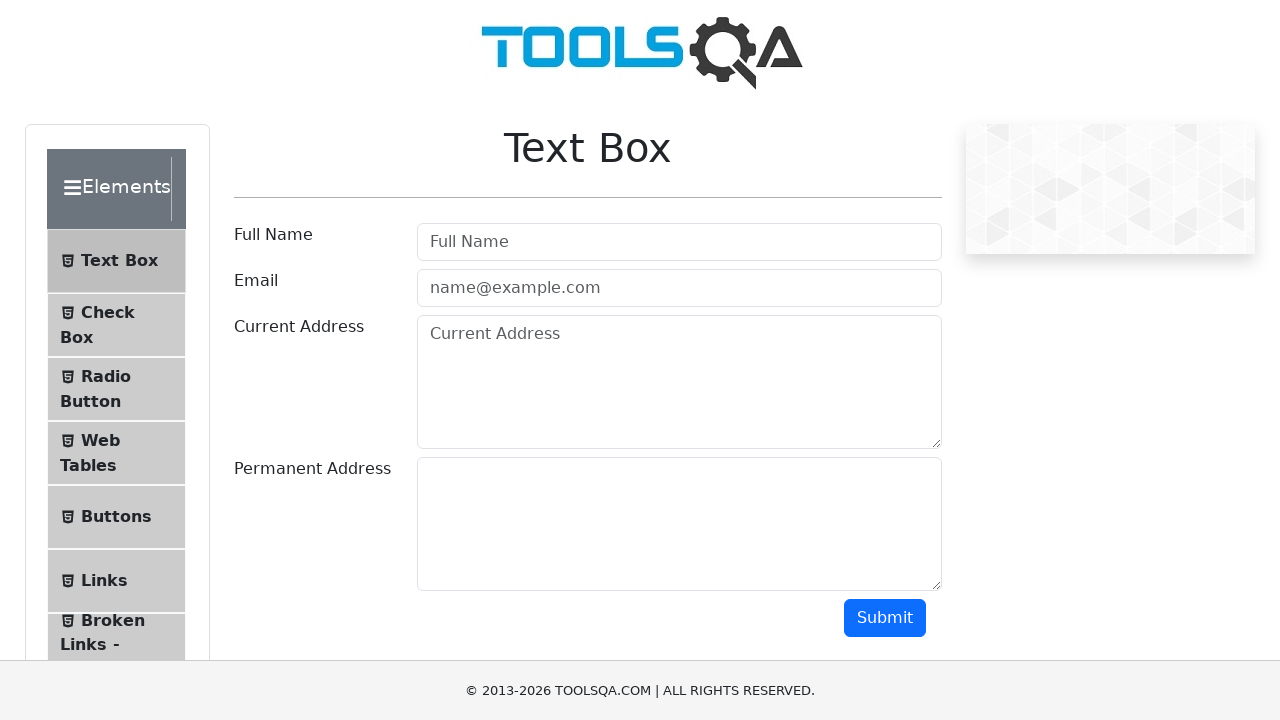

Clicked on Full Name field at (679, 242) on #userName
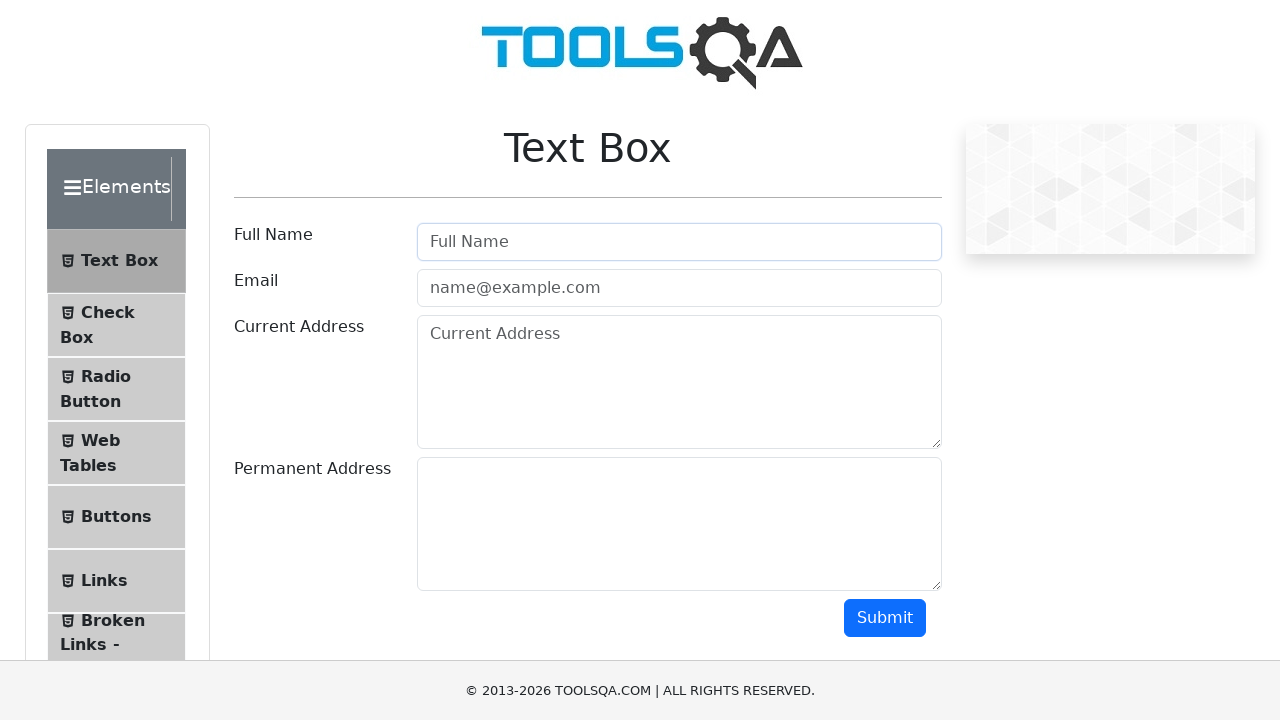

Filled Full Name field with 'Adam Adams' on #userName
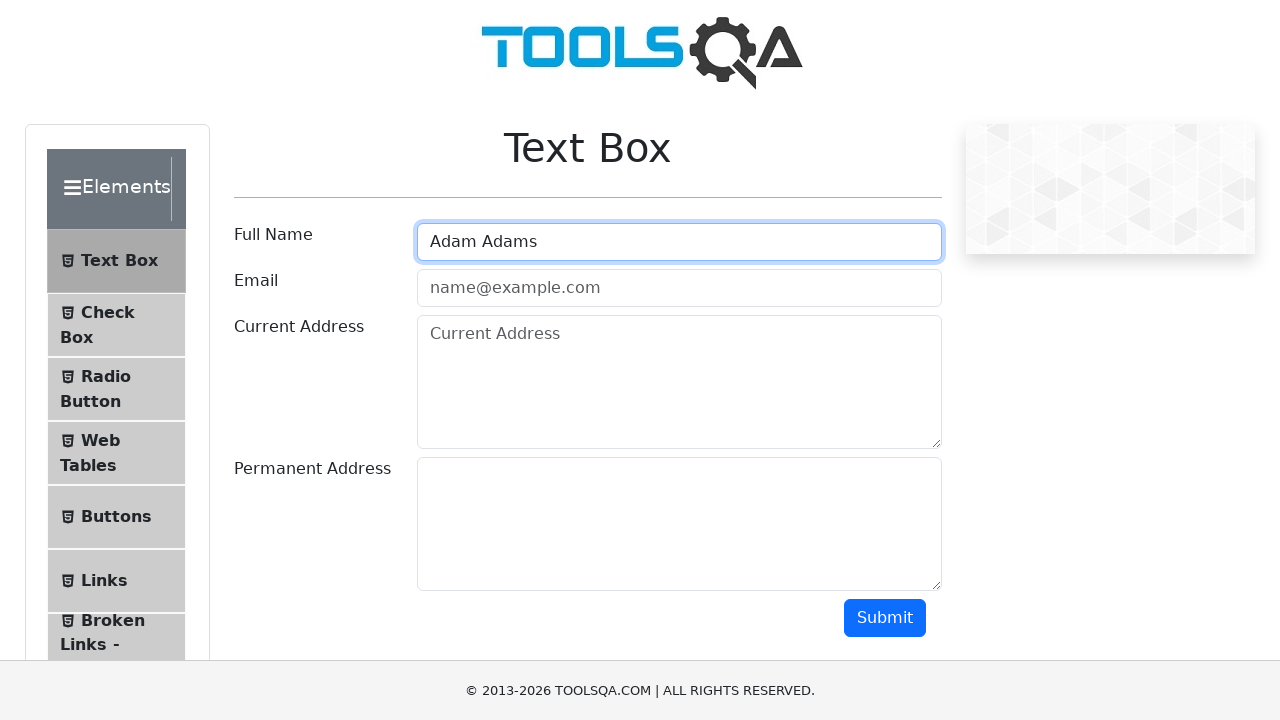

Clicked on Email field at (679, 288) on #userEmail
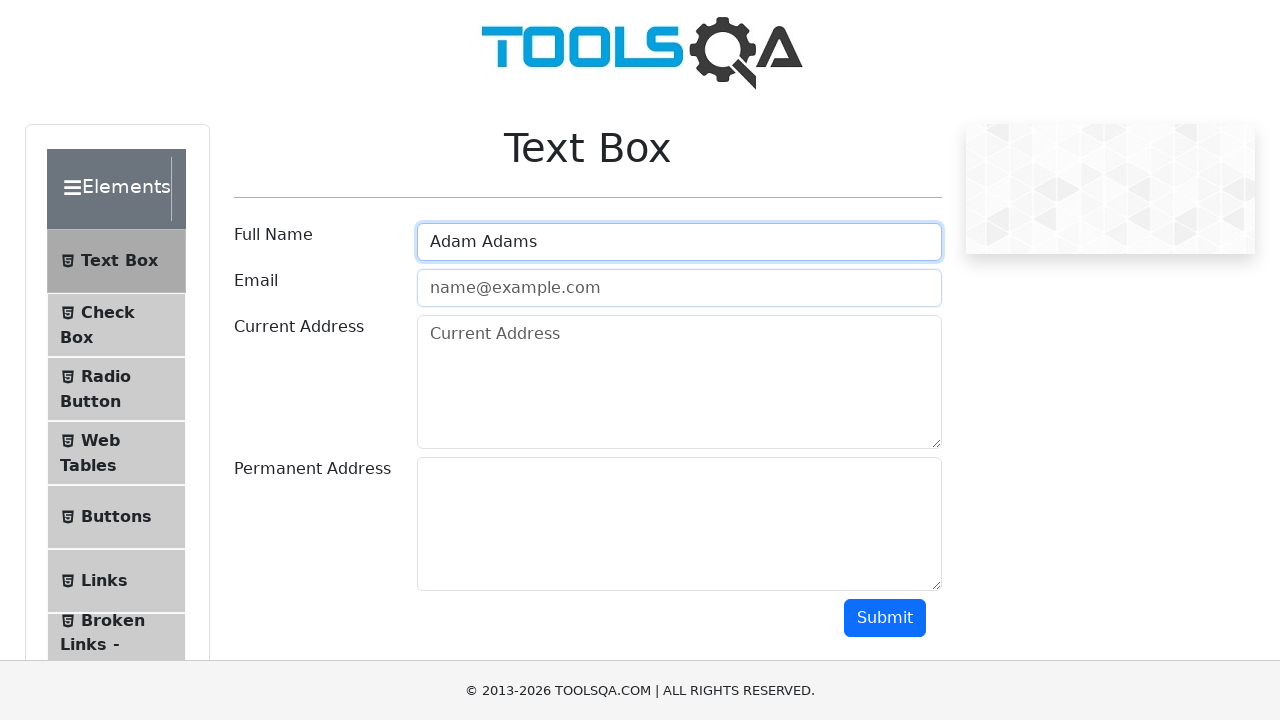

Filled Email field with 'adam@gmail.com' on #userEmail
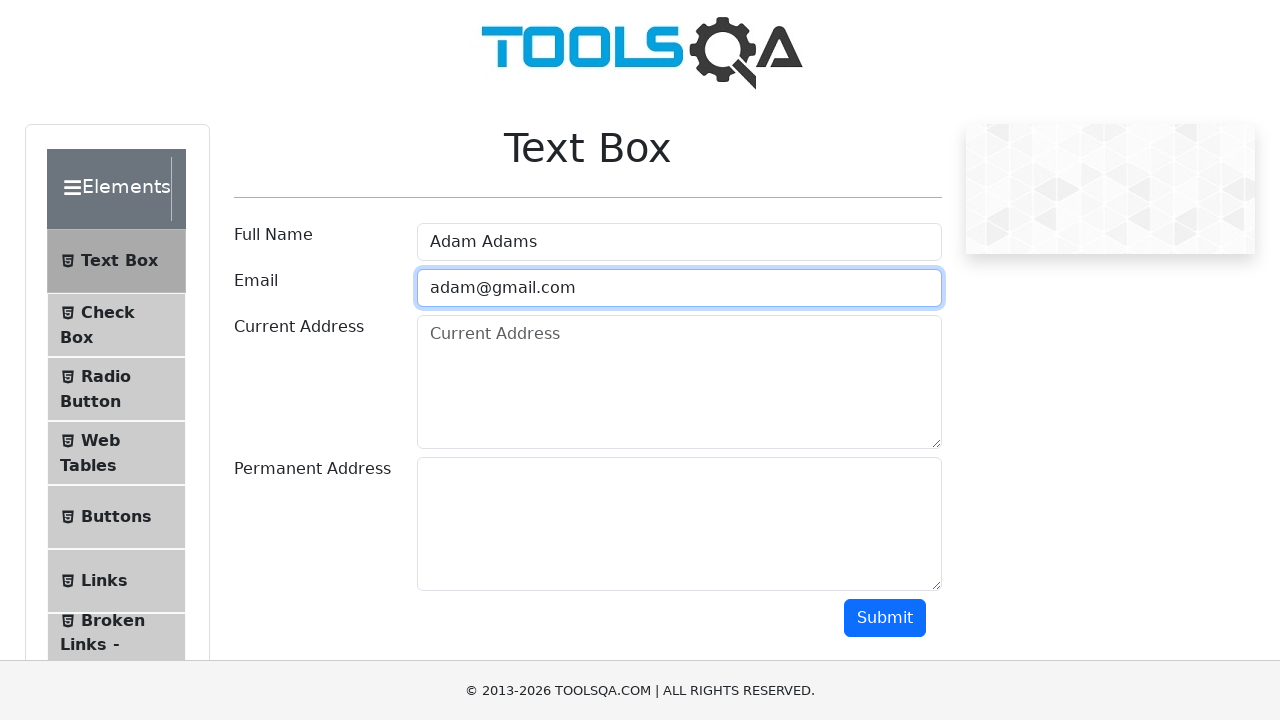

Clicked submit button to submit the form at (885, 618) on #submit
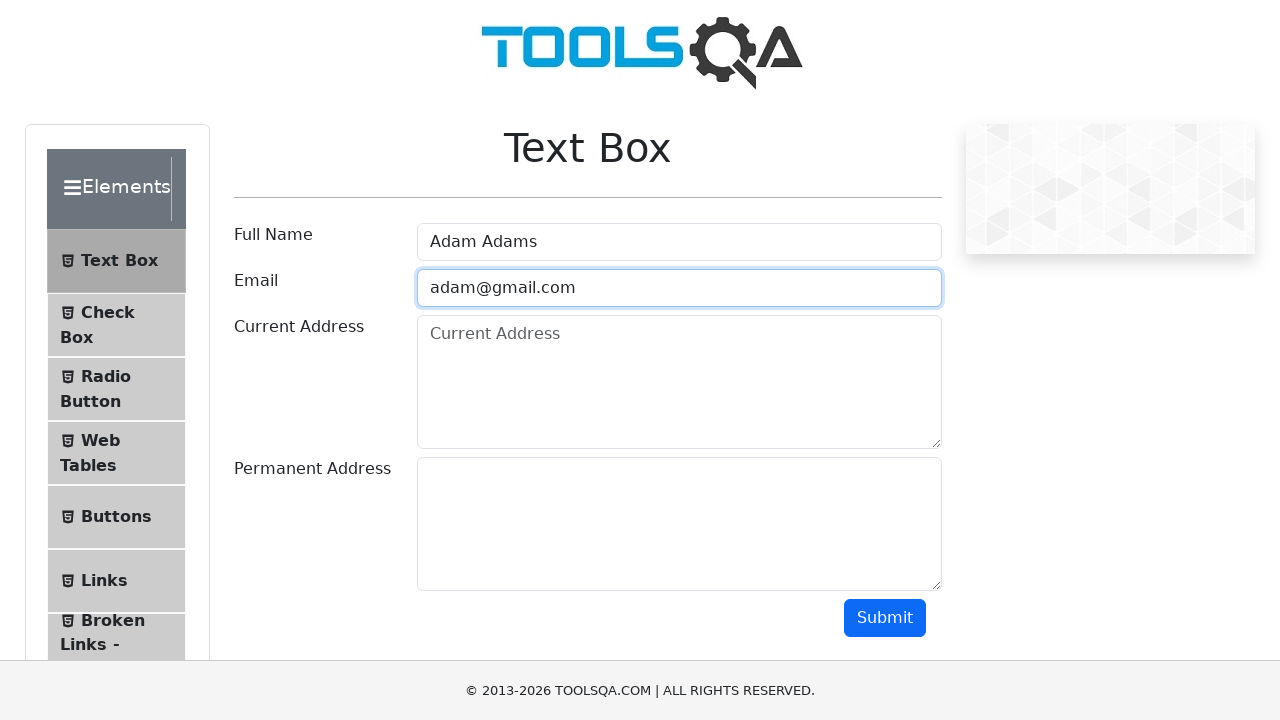

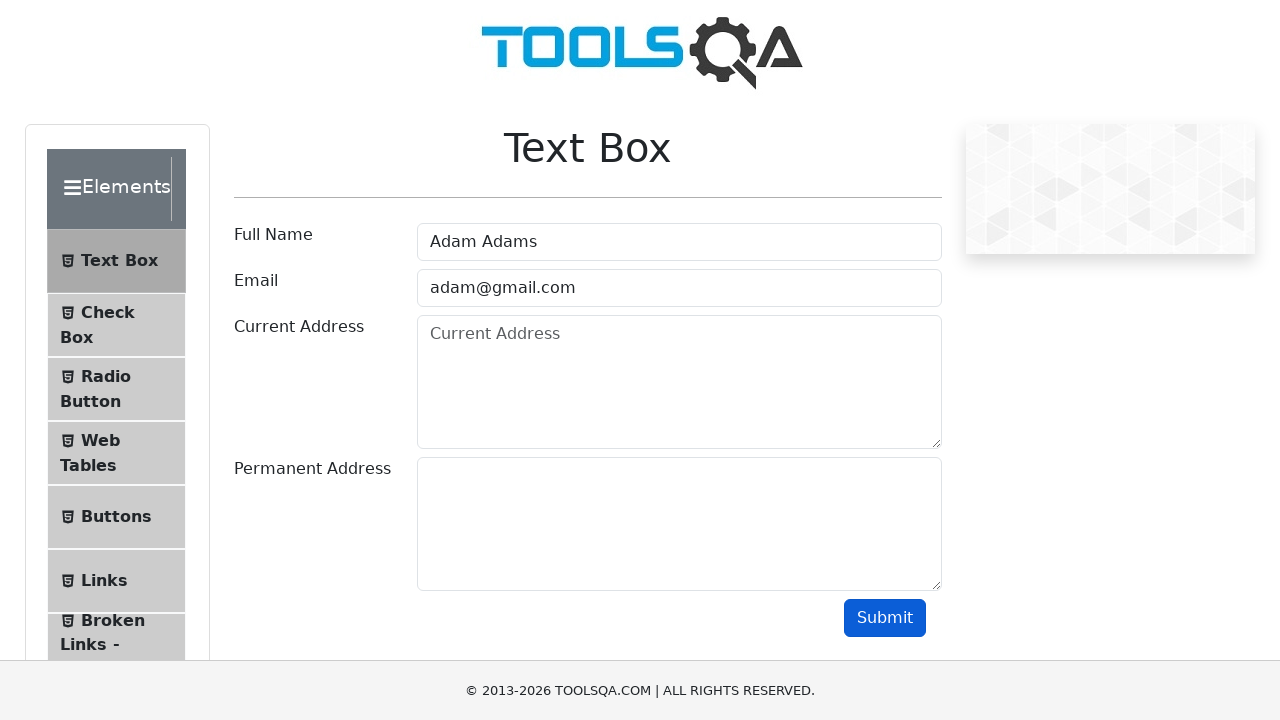